Books a bus ticket by searching for buses from Hyderabad to Guntur on a specific date

Starting URL: https://www.apsrtconline.in/

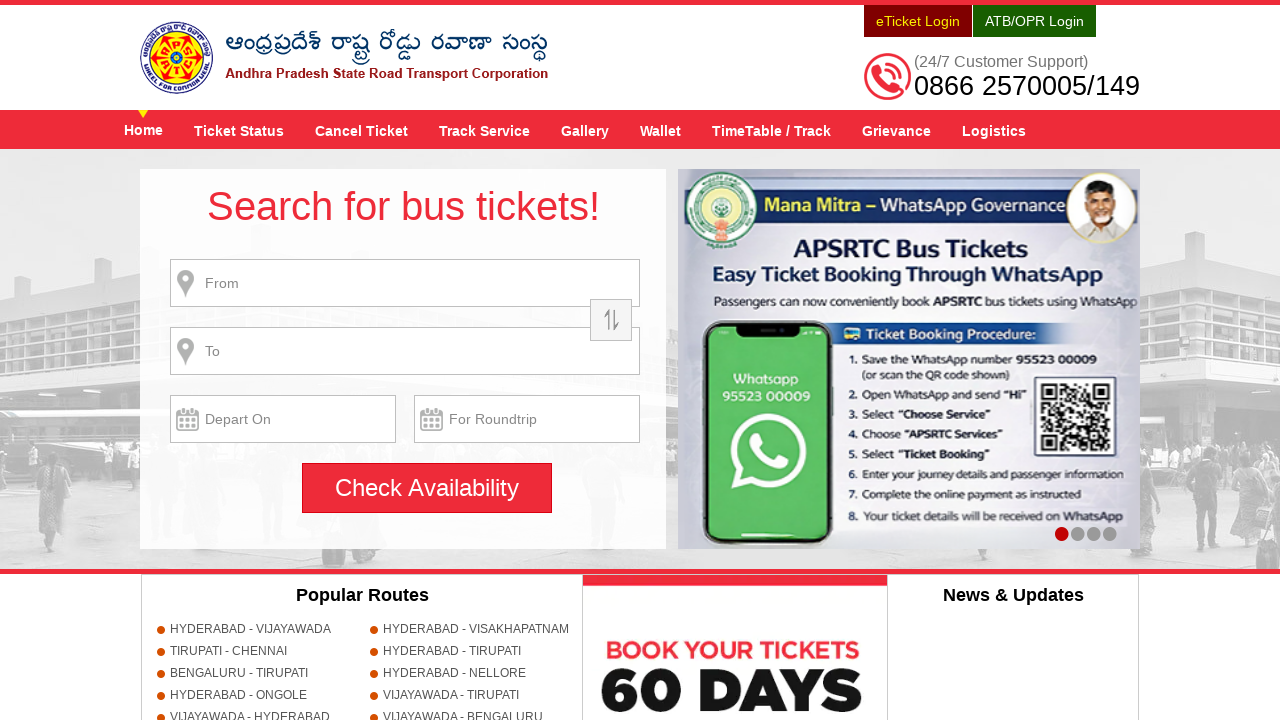

Filled source city field with 'HYDERABAD' on input[name='source']
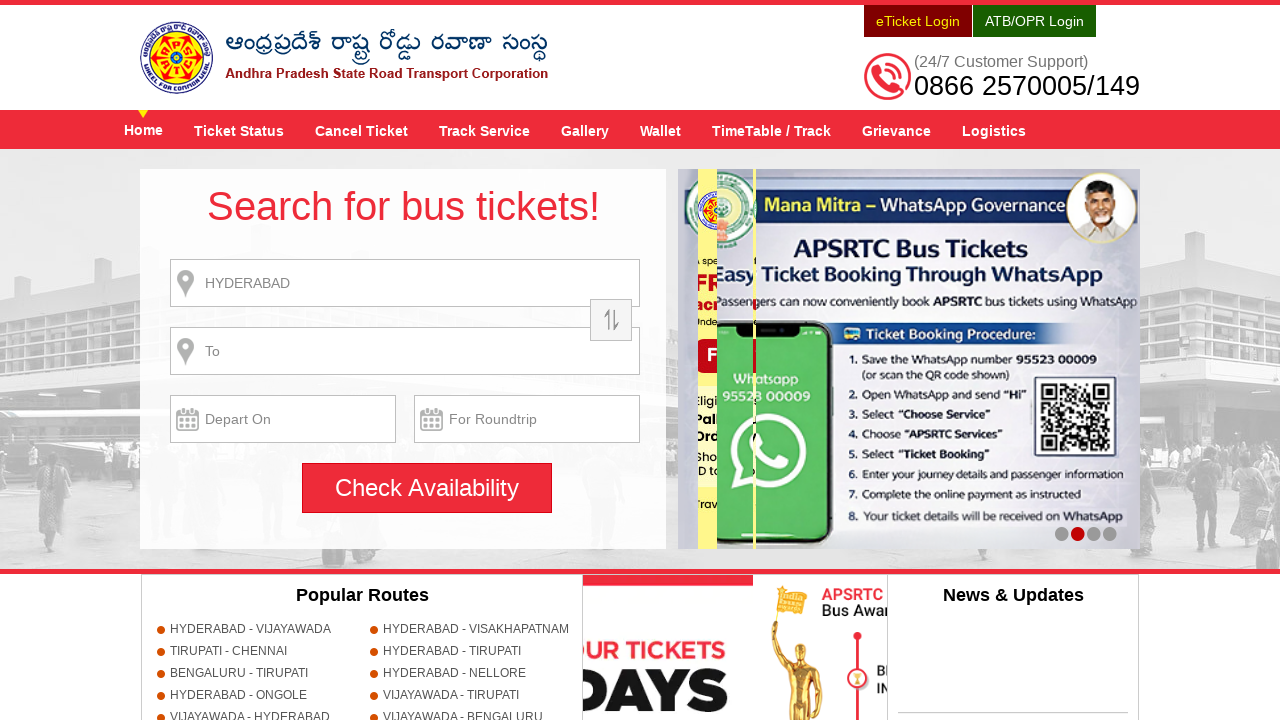

Pressed Enter to confirm source city
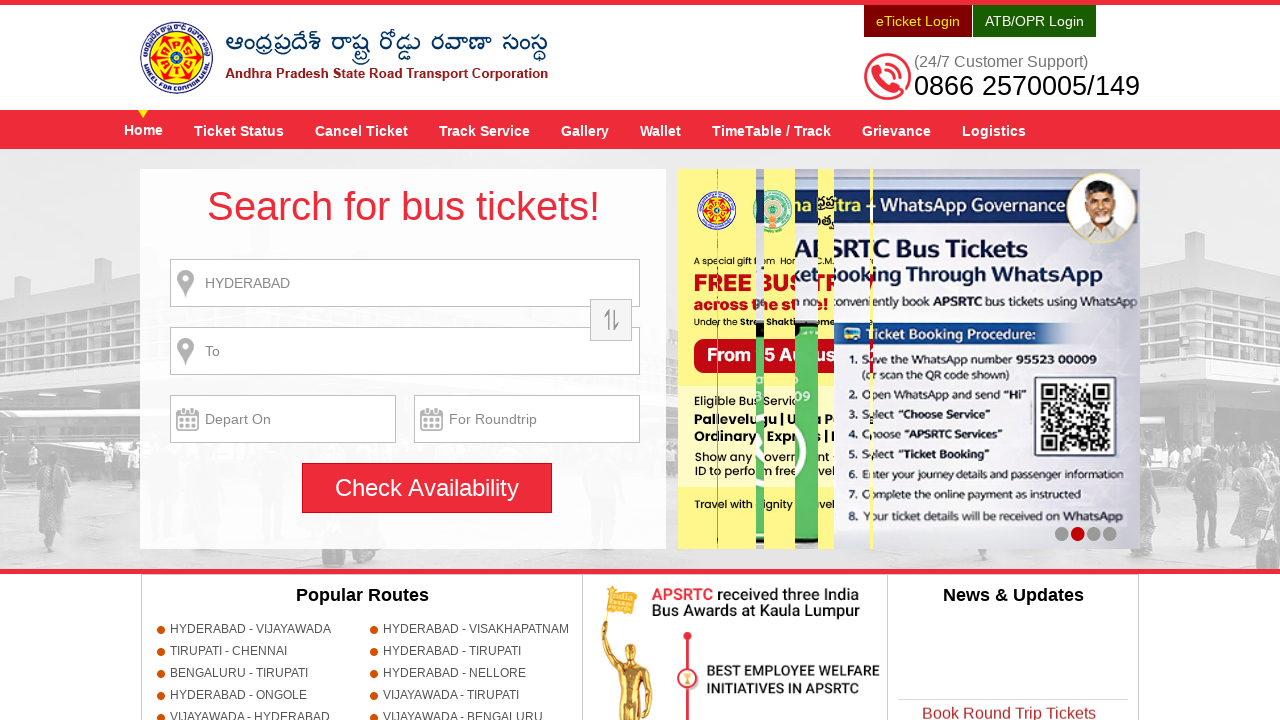

Clicked search button at (427, 488) on input[title='Search']
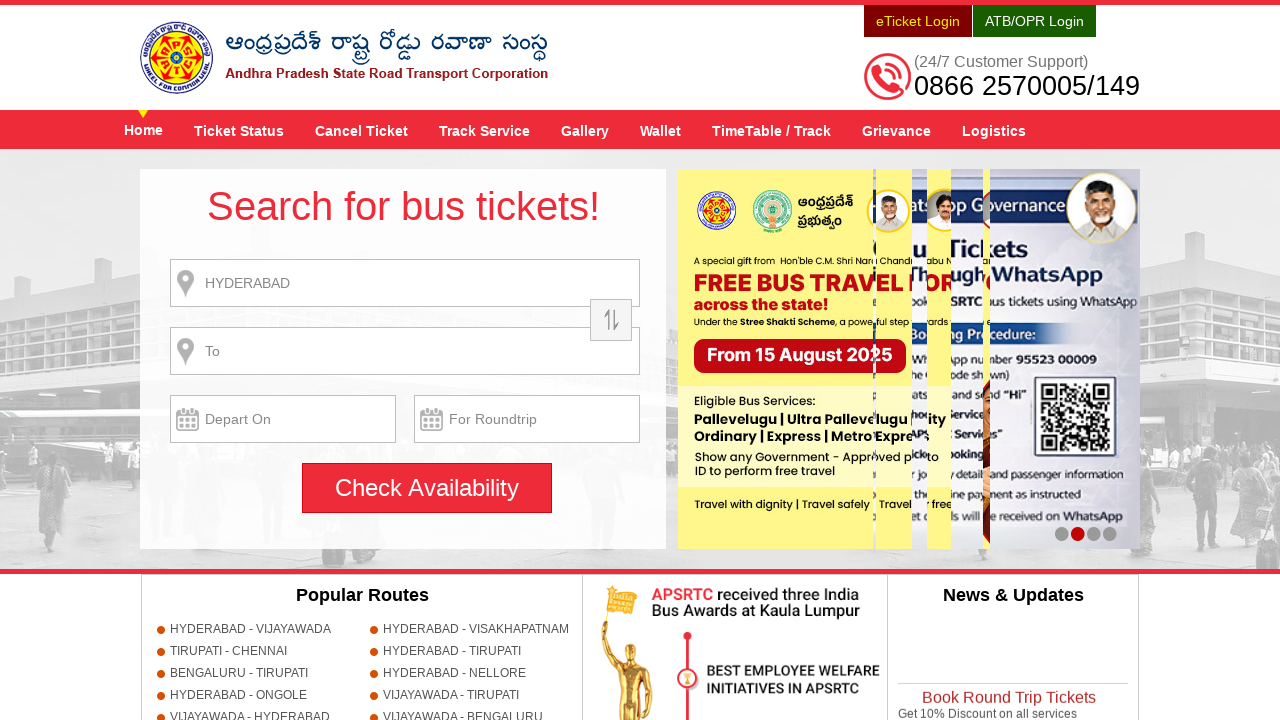

Set up dialog handler to accept alerts
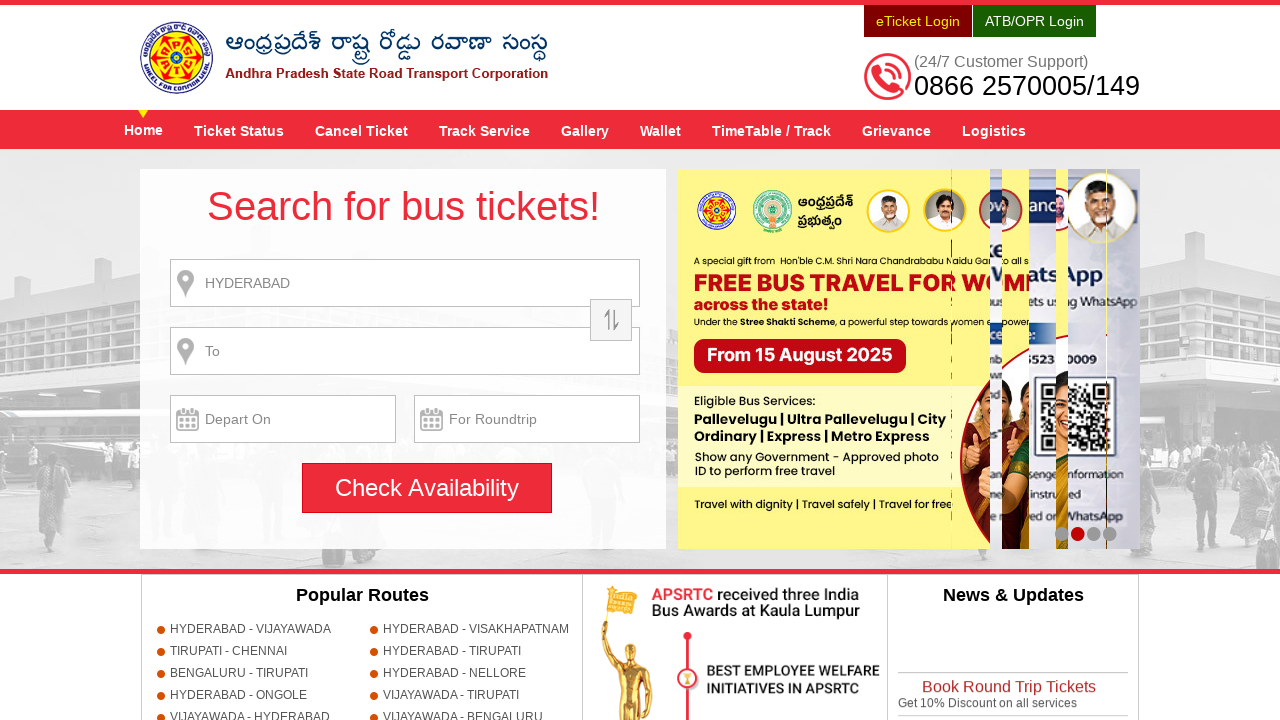

Filled destination city field with 'GUNTUR' on input[name='destination']
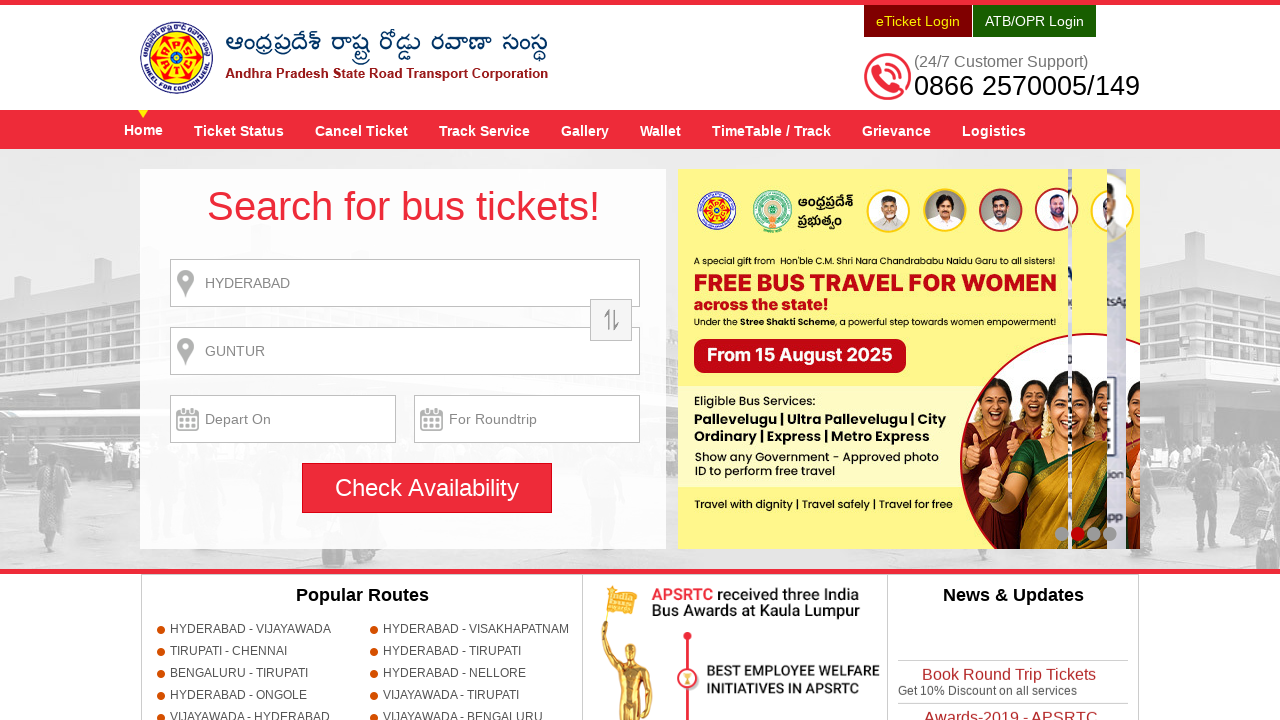

Pressed Enter to confirm destination city
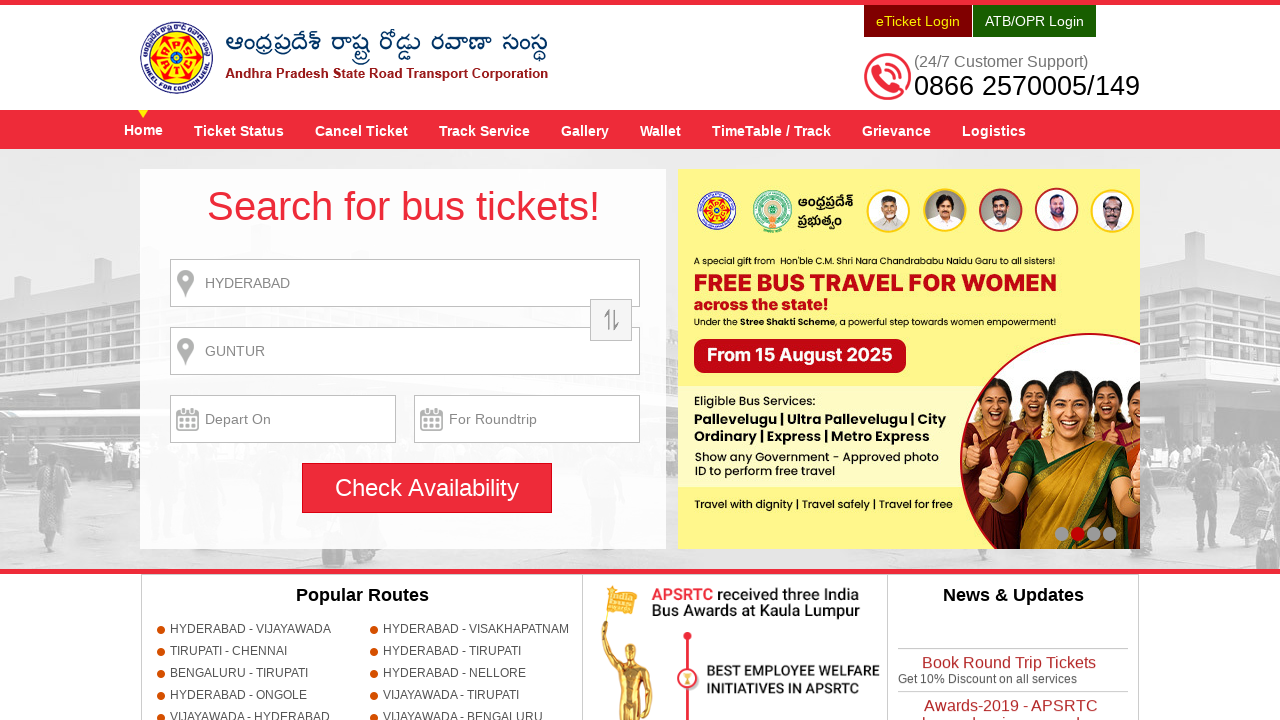

Clicked on journey date field to open calendar at (283, 419) on input[name='txtJourneyDate']
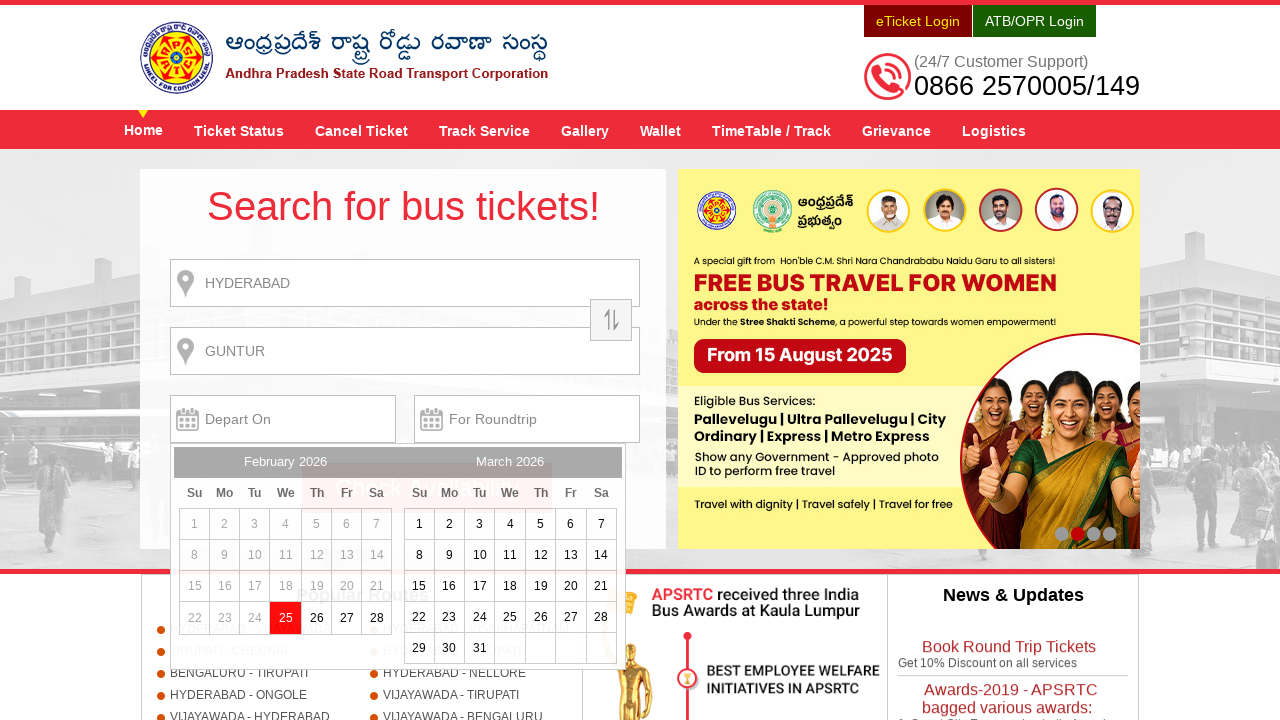

Selected date 20 from calendar at (571, 586) on a:text('20')
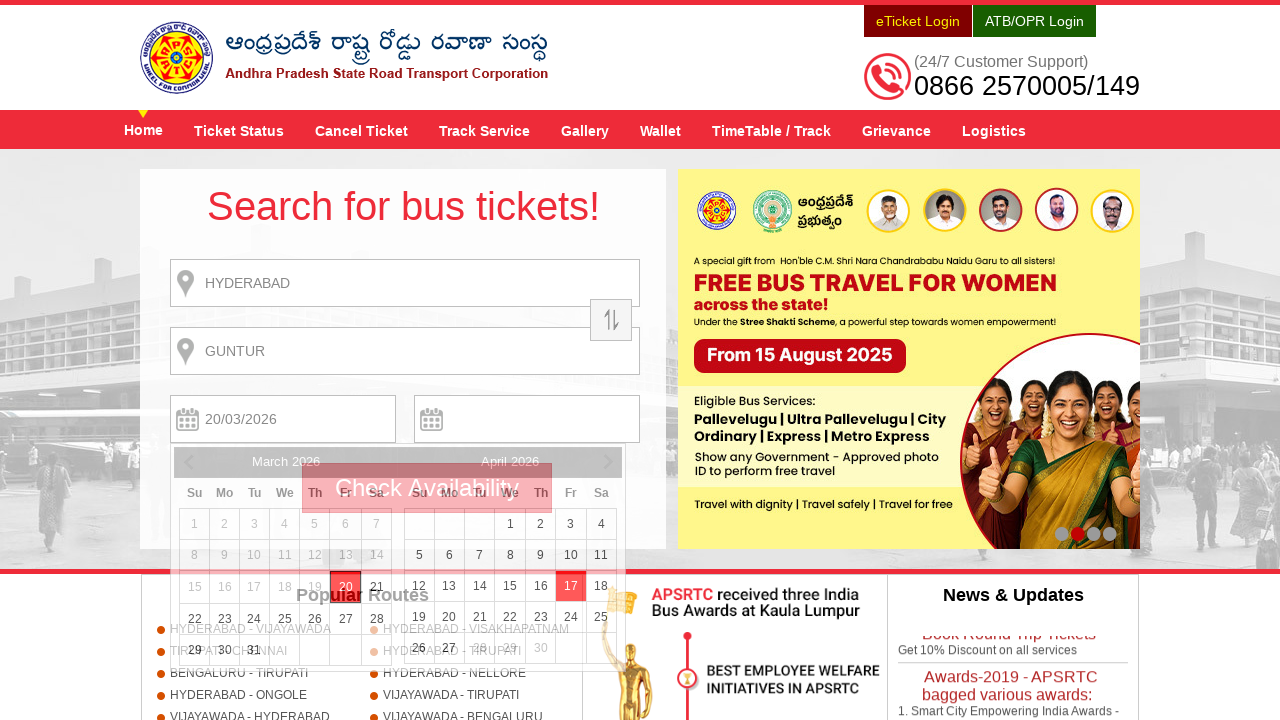

Clicked search button to find available buses from Hyderabad to Guntur at (427, 488) on input[title='Search']
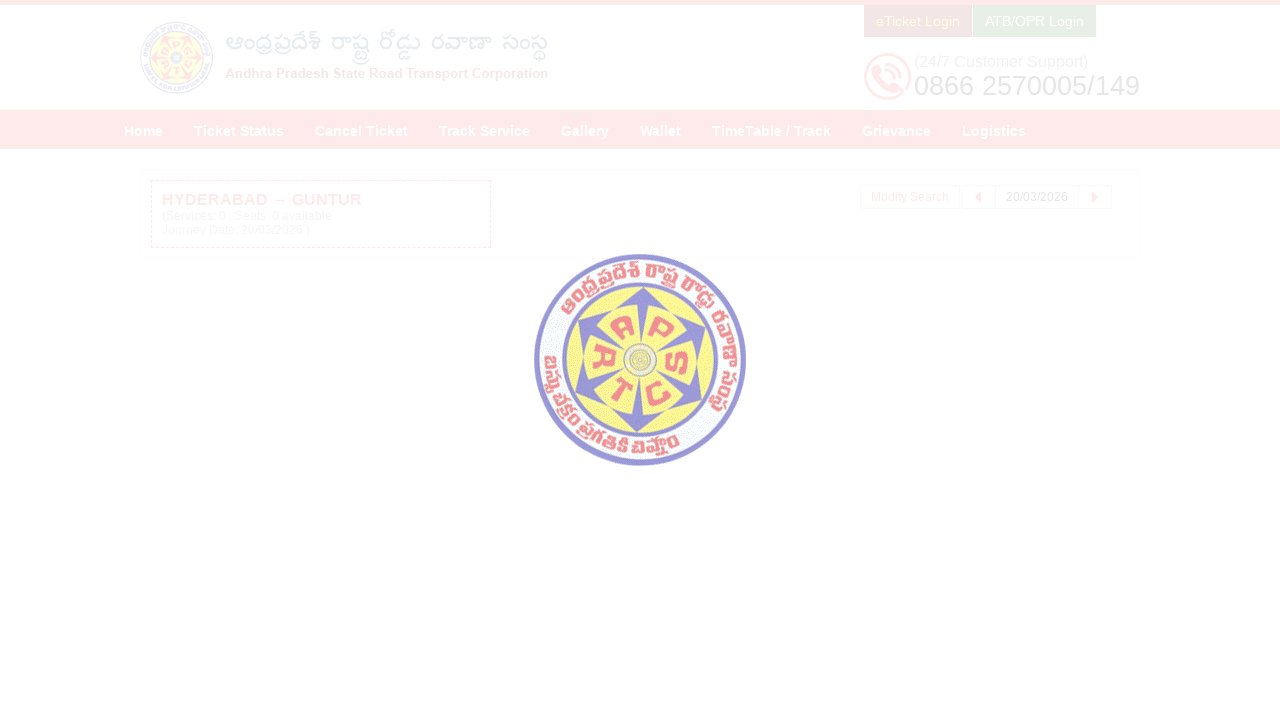

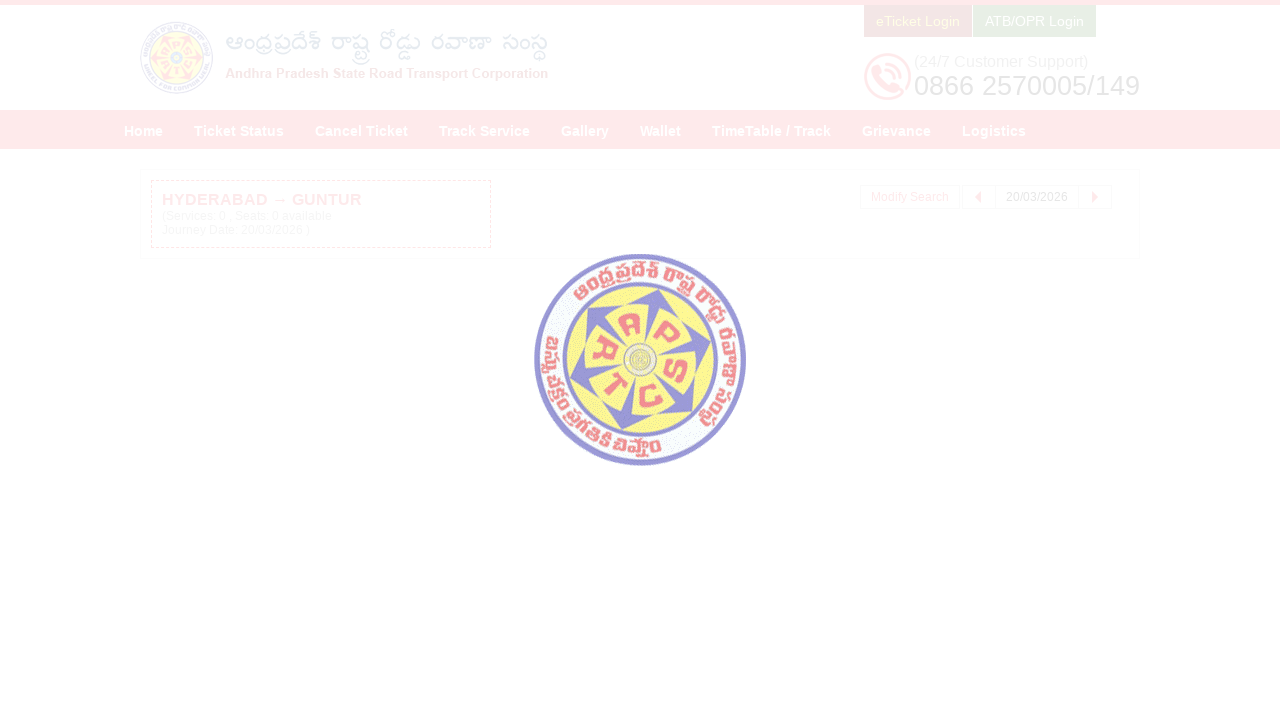